Tests opening multiple links from a footer section in new tabs using keyboard shortcuts, then switches through all opened windows to verify they loaded correctly by checking their titles.

Starting URL: http://www.qaclickacademy.com/practice.php

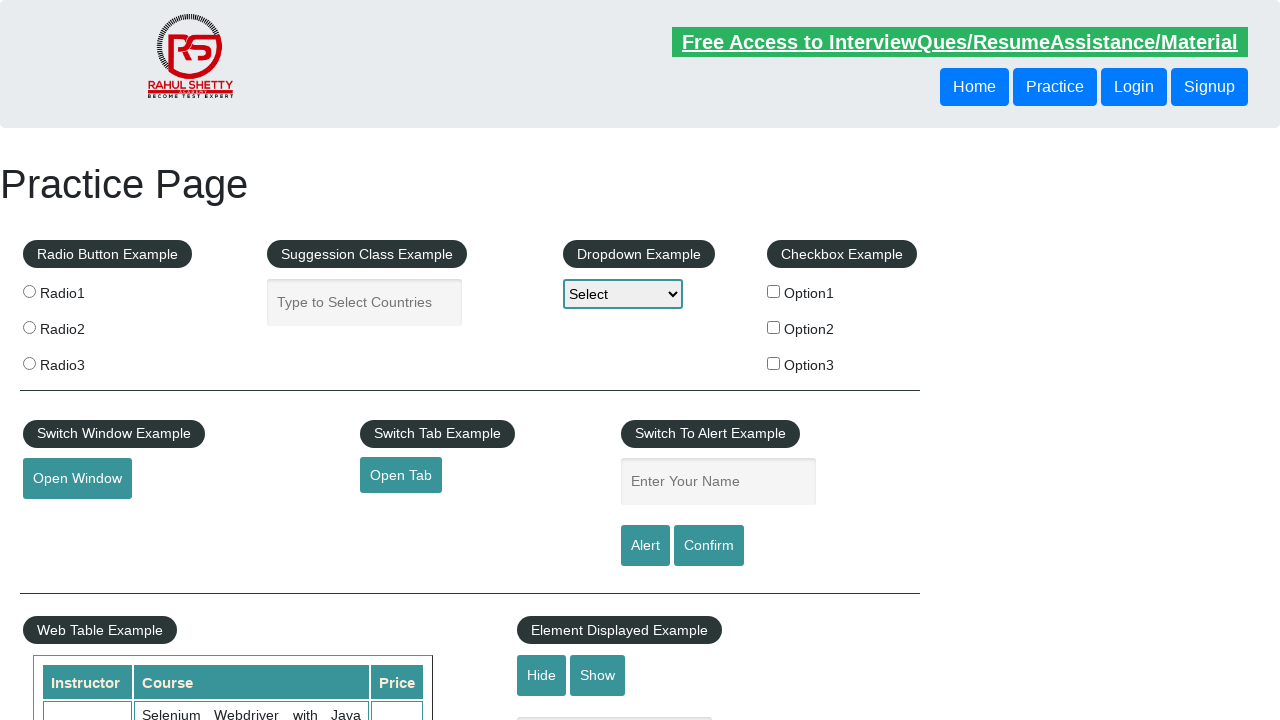

Located footer element with id 'gf-BIG'
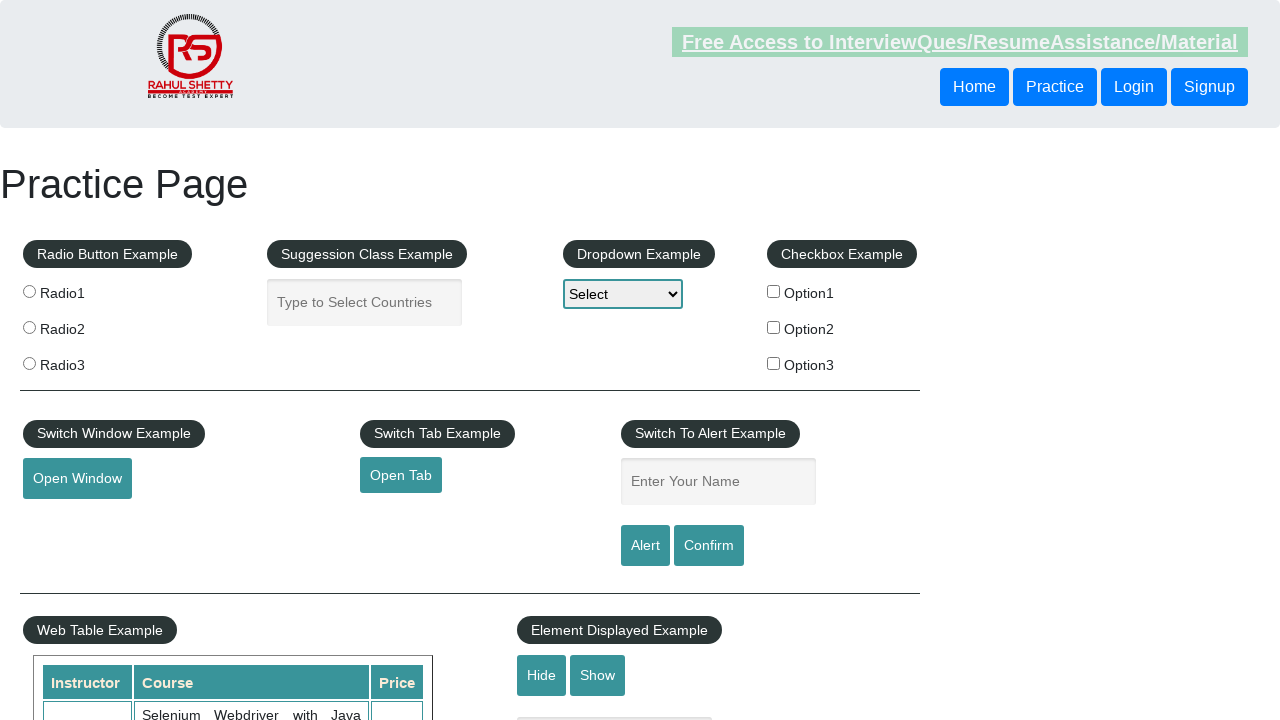

Located the first column of links in footer table
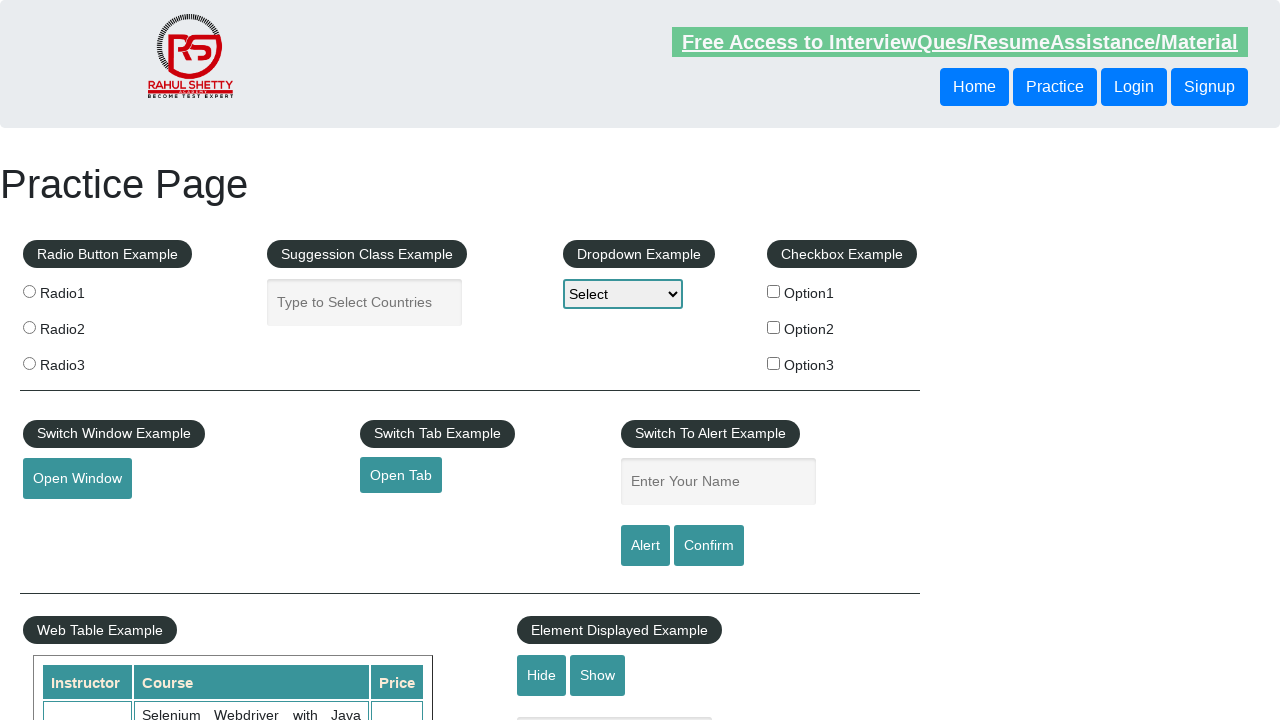

Located all anchor elements in the footer column
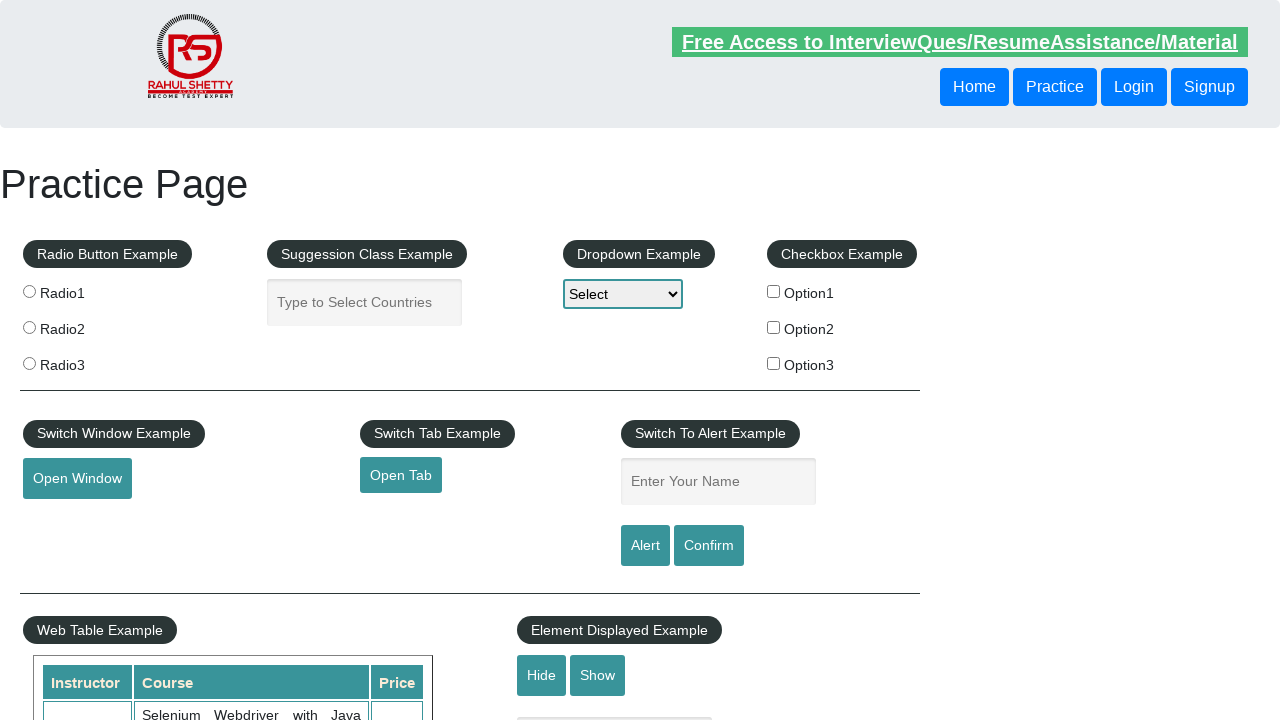

Counted 5 links in the footer column
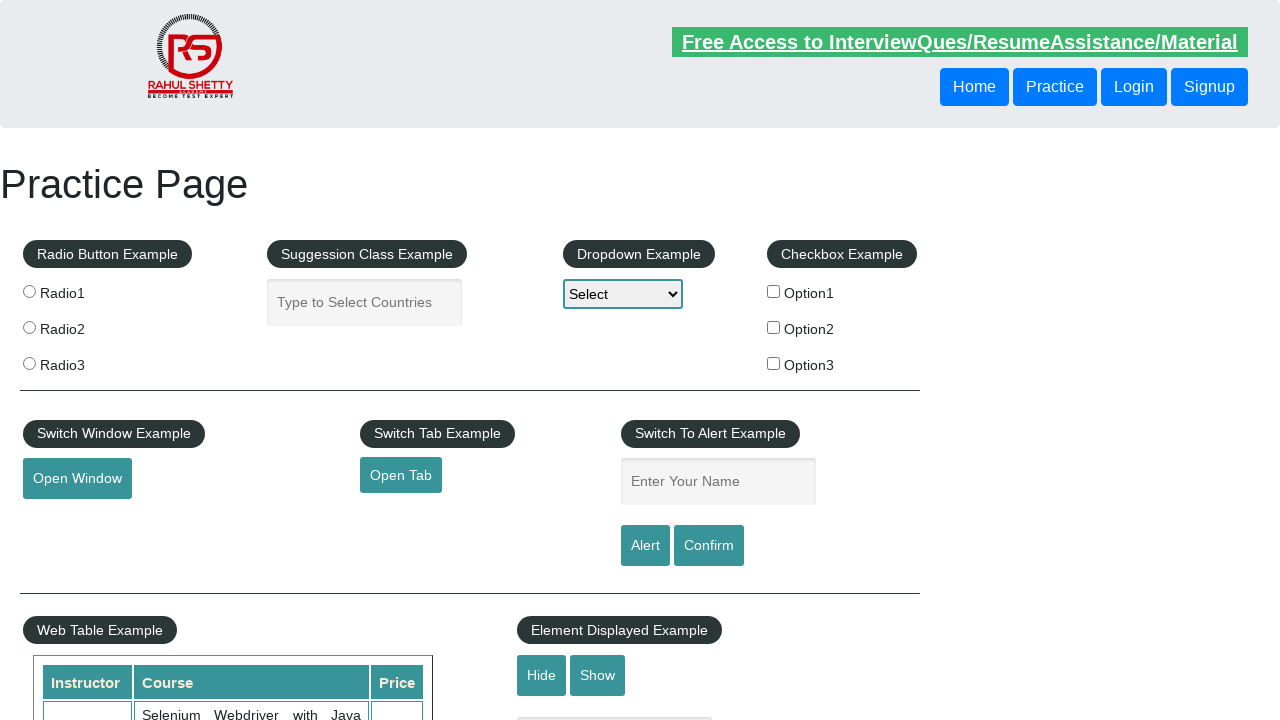

Opened footer link 1 in new tab using Ctrl+Click at (68, 520) on #gf-BIG >> xpath=//table/tbody/tr/td[1]/ul >> a >> nth=1
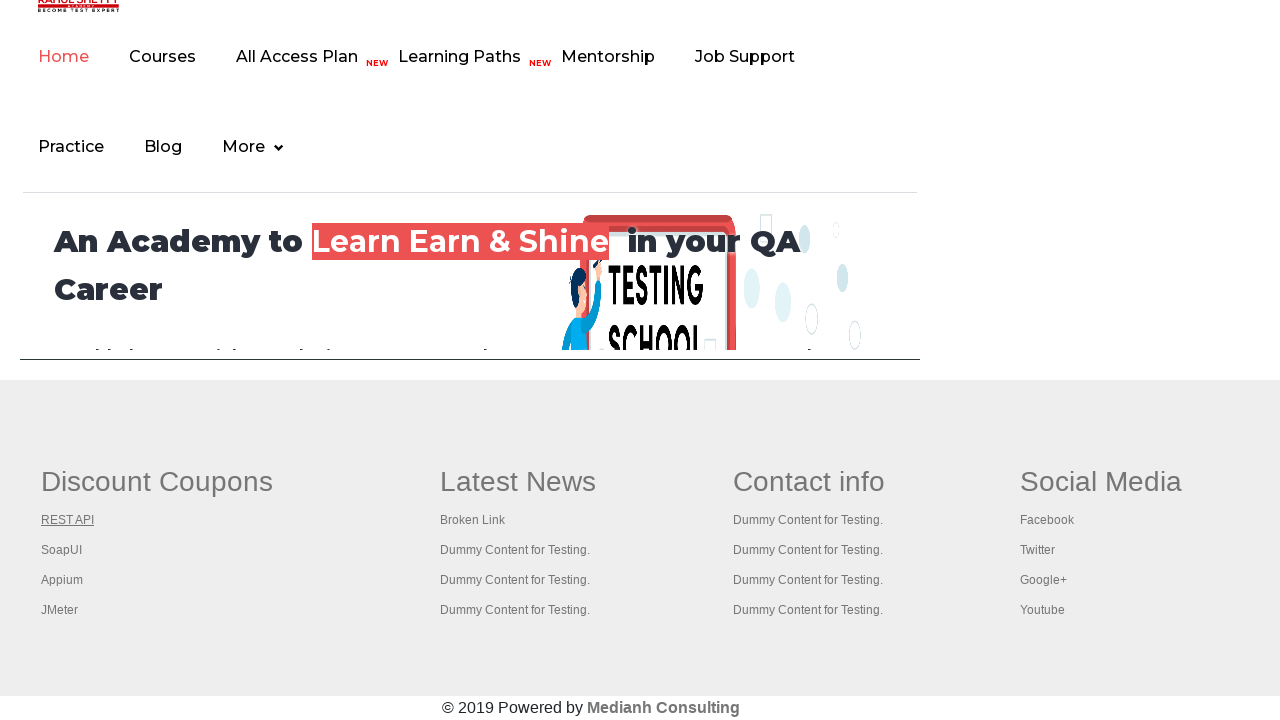

Waited 2 seconds for link 1 to load
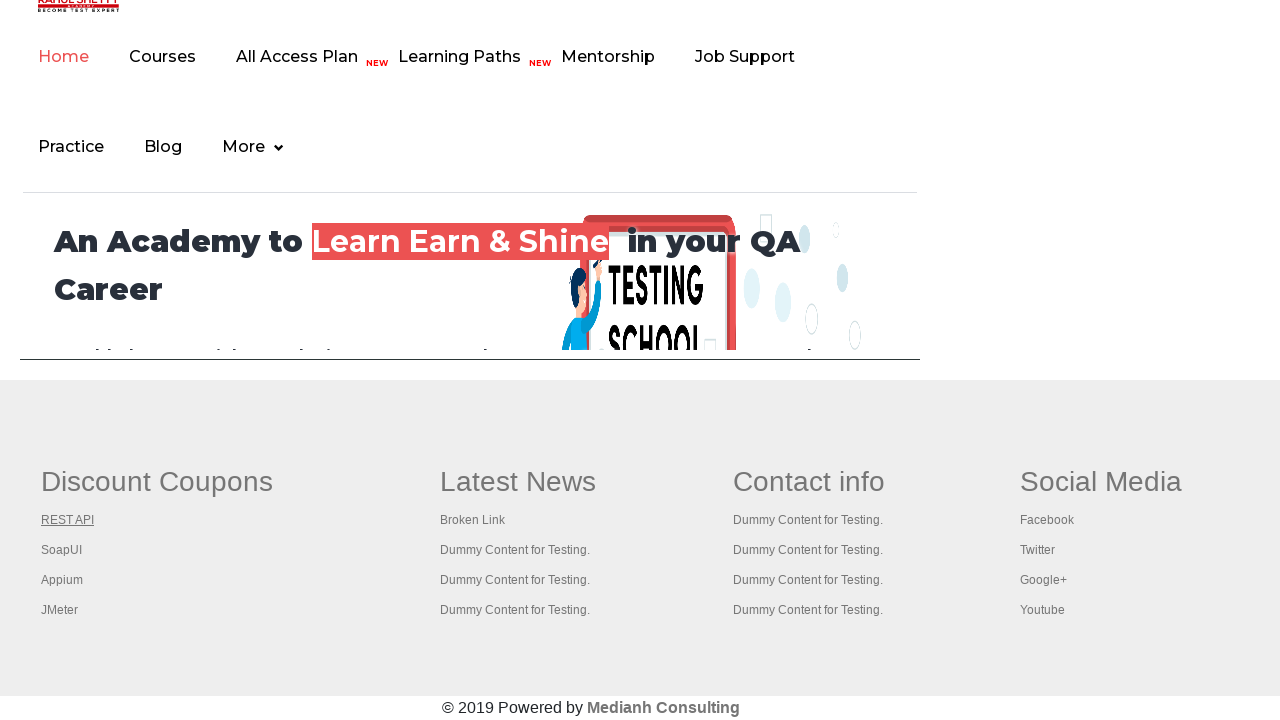

Opened footer link 2 in new tab using Ctrl+Click at (62, 550) on #gf-BIG >> xpath=//table/tbody/tr/td[1]/ul >> a >> nth=2
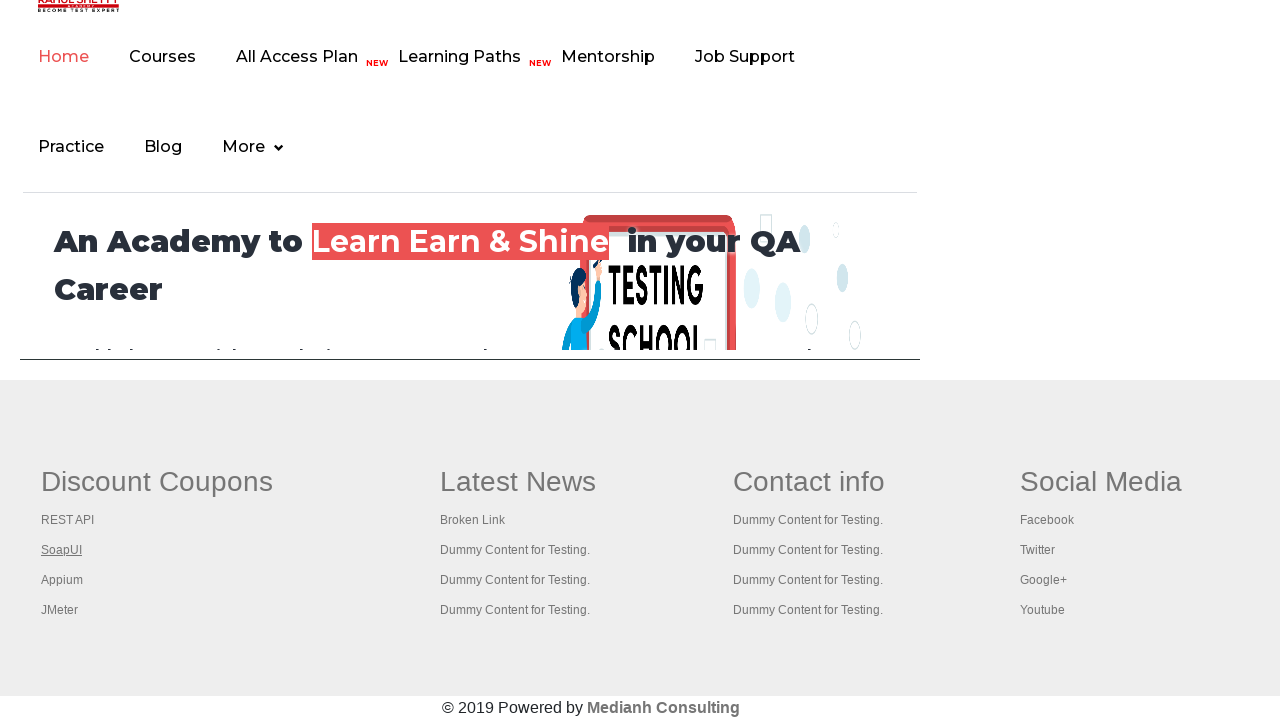

Waited 2 seconds for link 2 to load
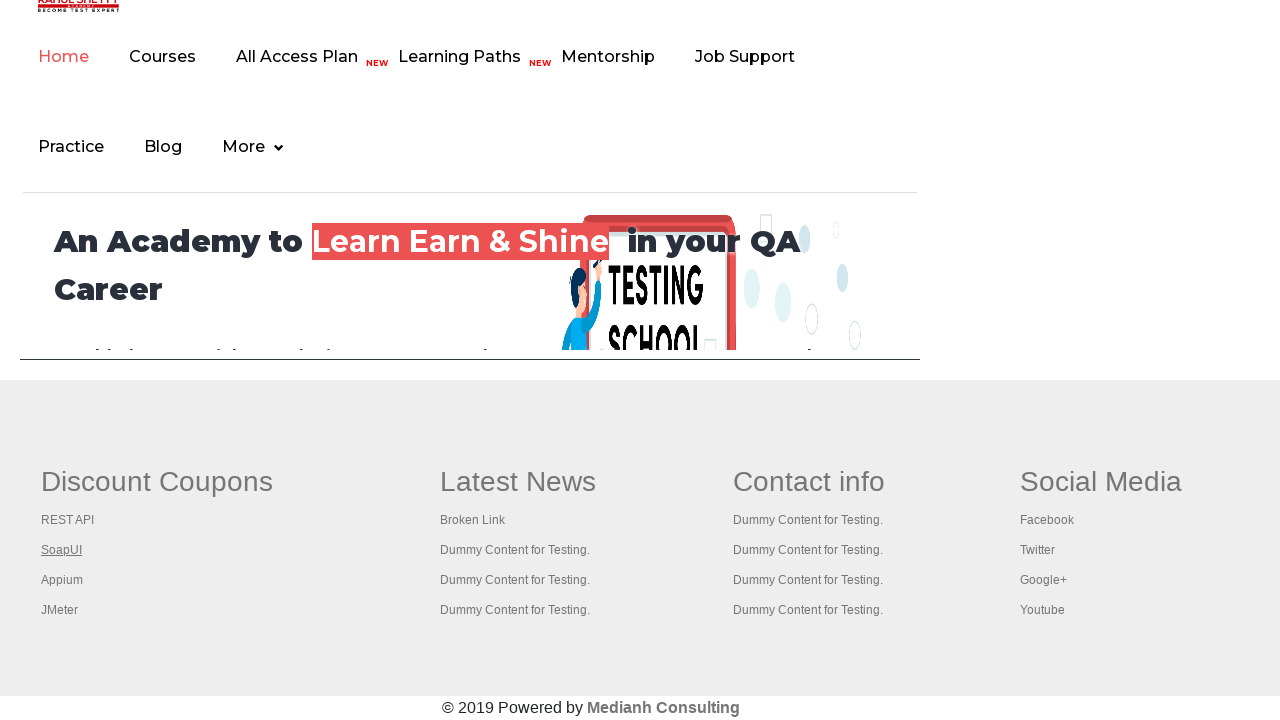

Opened footer link 3 in new tab using Ctrl+Click at (62, 580) on #gf-BIG >> xpath=//table/tbody/tr/td[1]/ul >> a >> nth=3
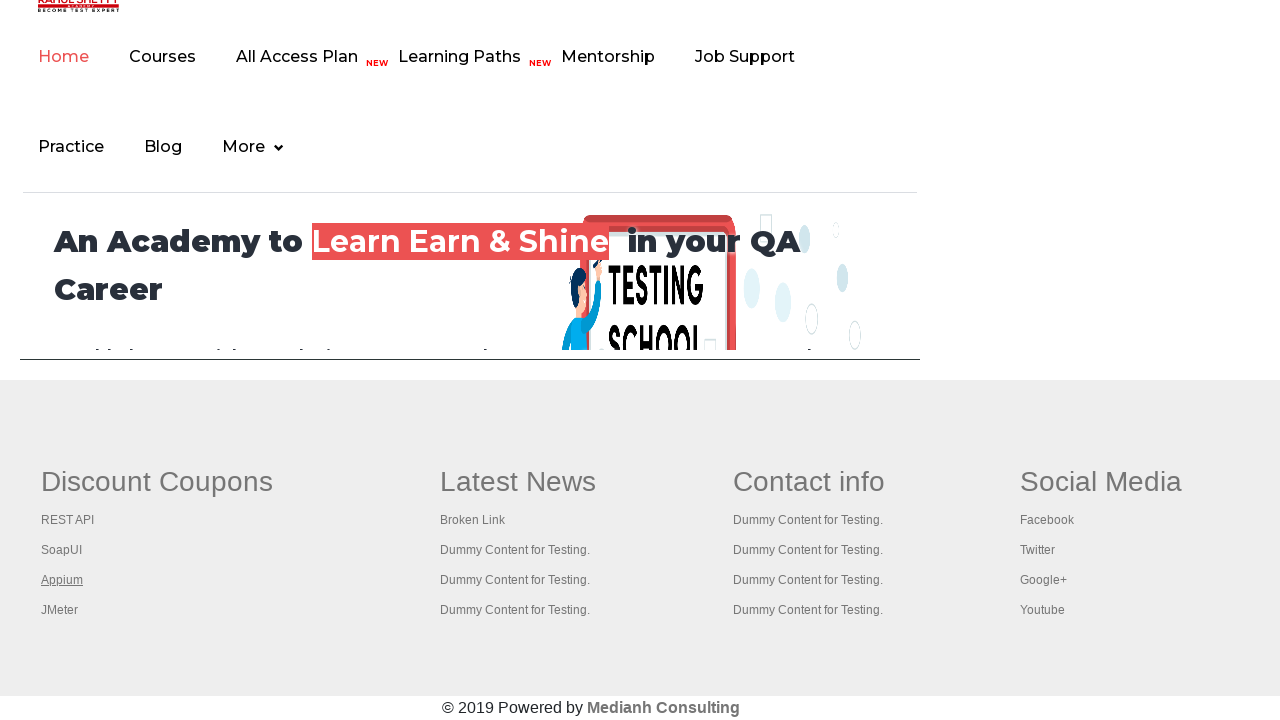

Waited 2 seconds for link 3 to load
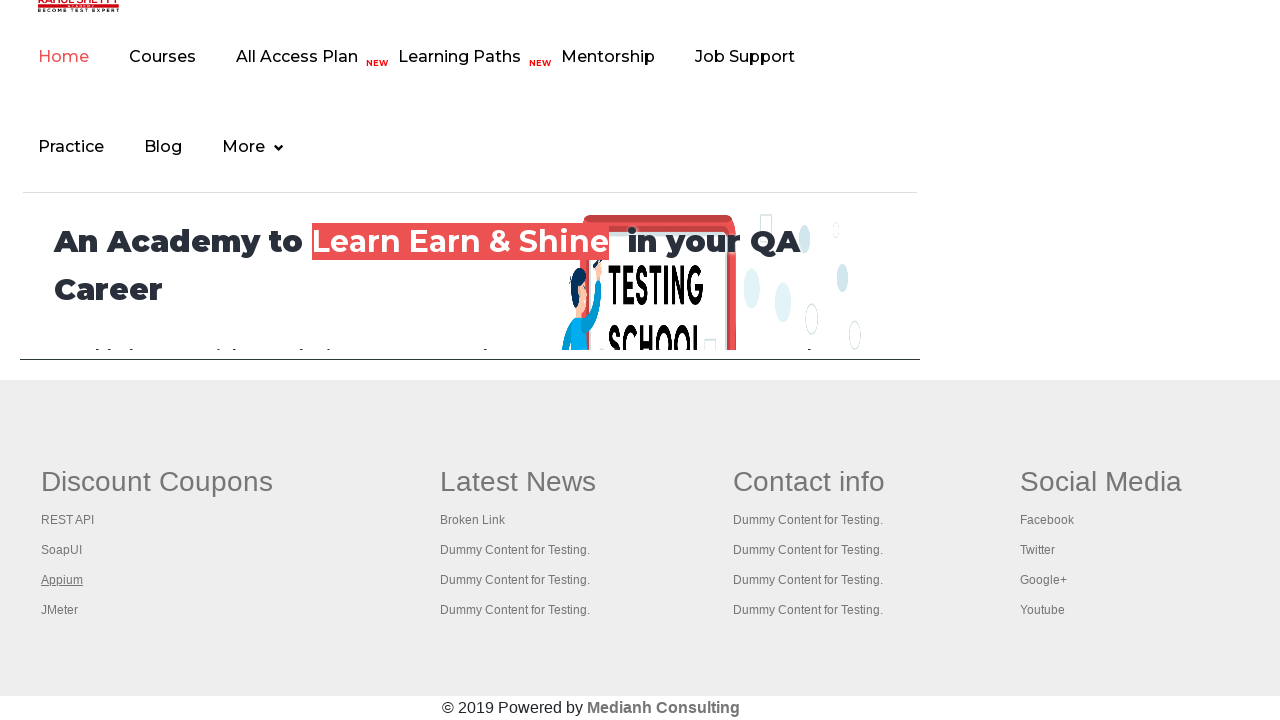

Opened footer link 4 in new tab using Ctrl+Click at (60, 610) on #gf-BIG >> xpath=//table/tbody/tr/td[1]/ul >> a >> nth=4
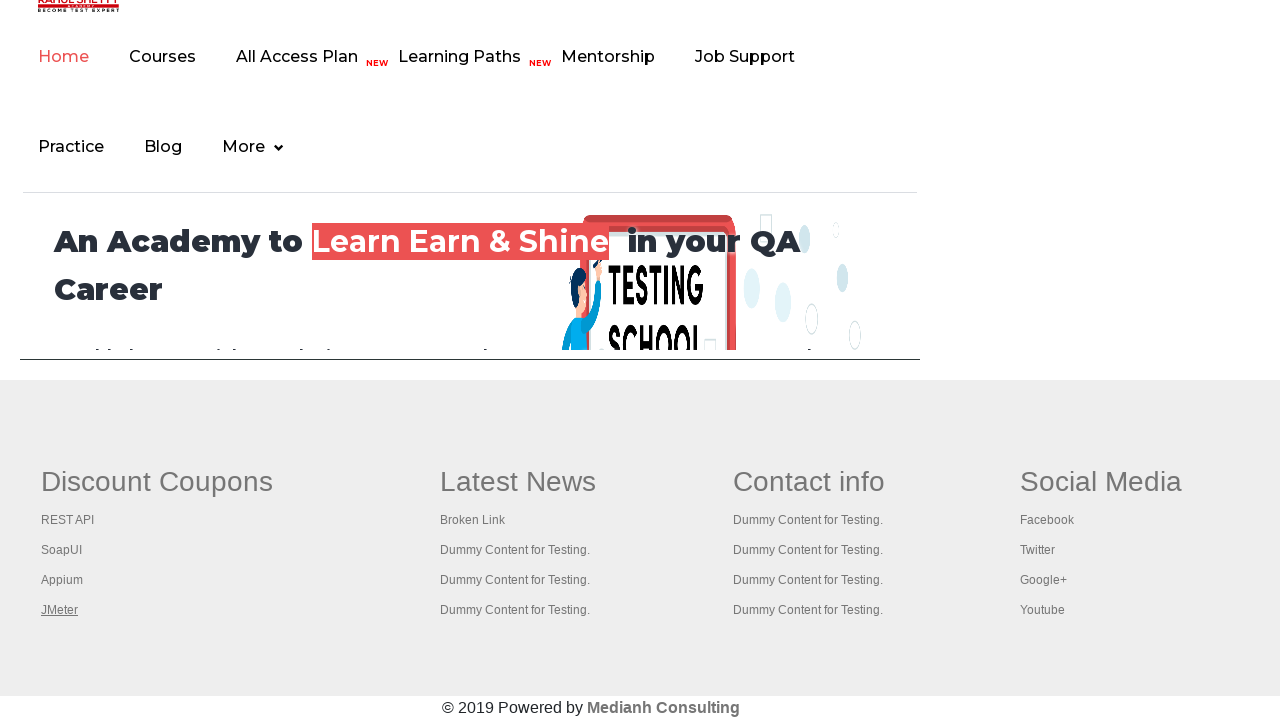

Waited 2 seconds for link 4 to load
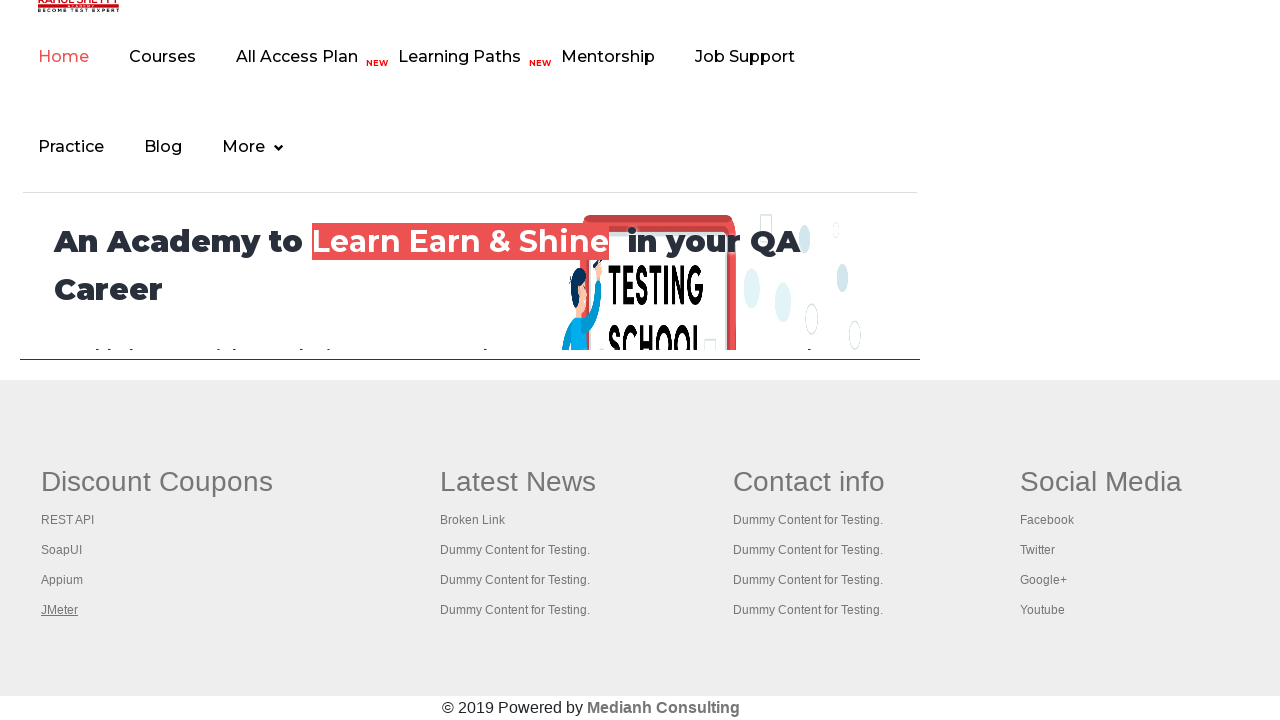

Retrieved all open pages/tabs (5 total)
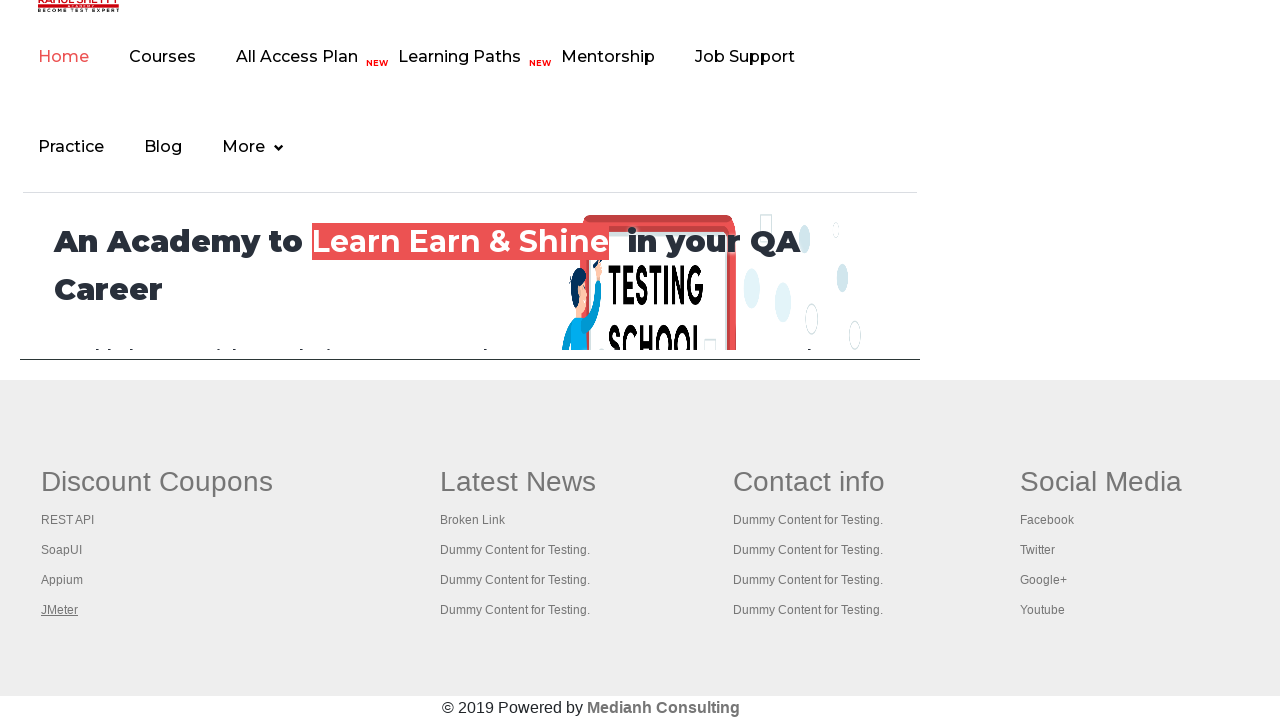

Brought a tab to front for verification
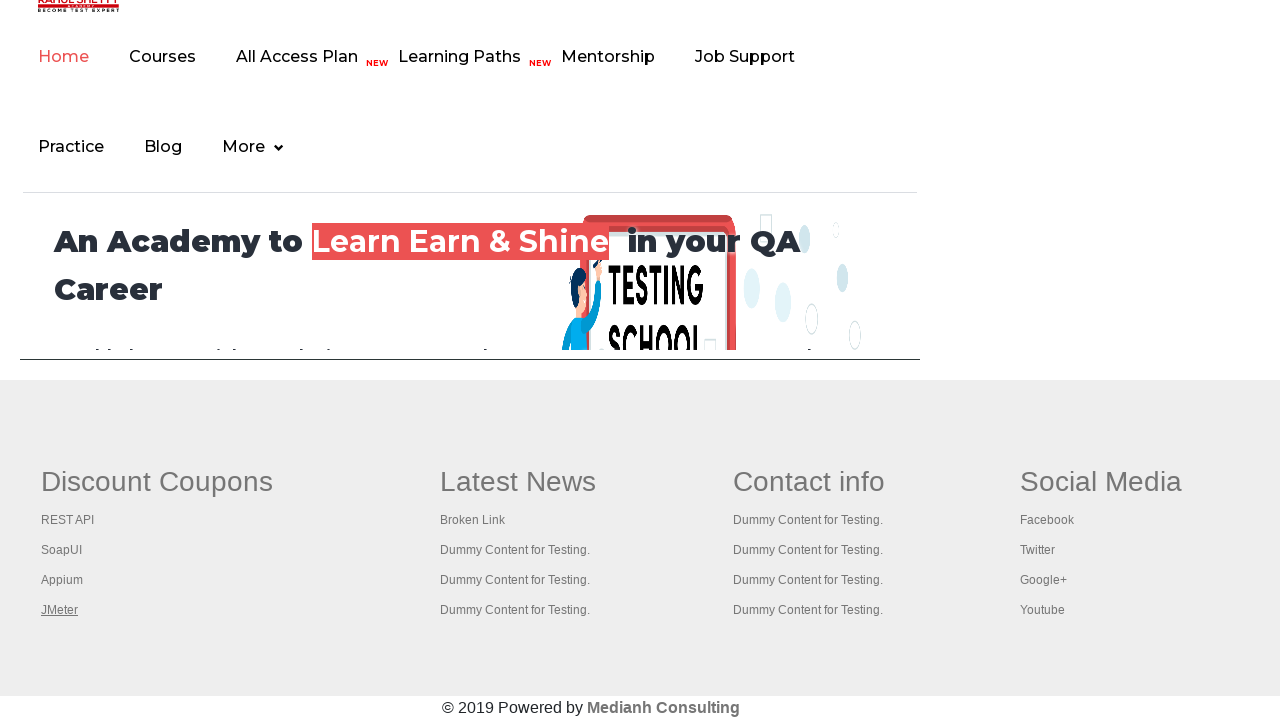

Waited for tab to reach domcontentloaded state
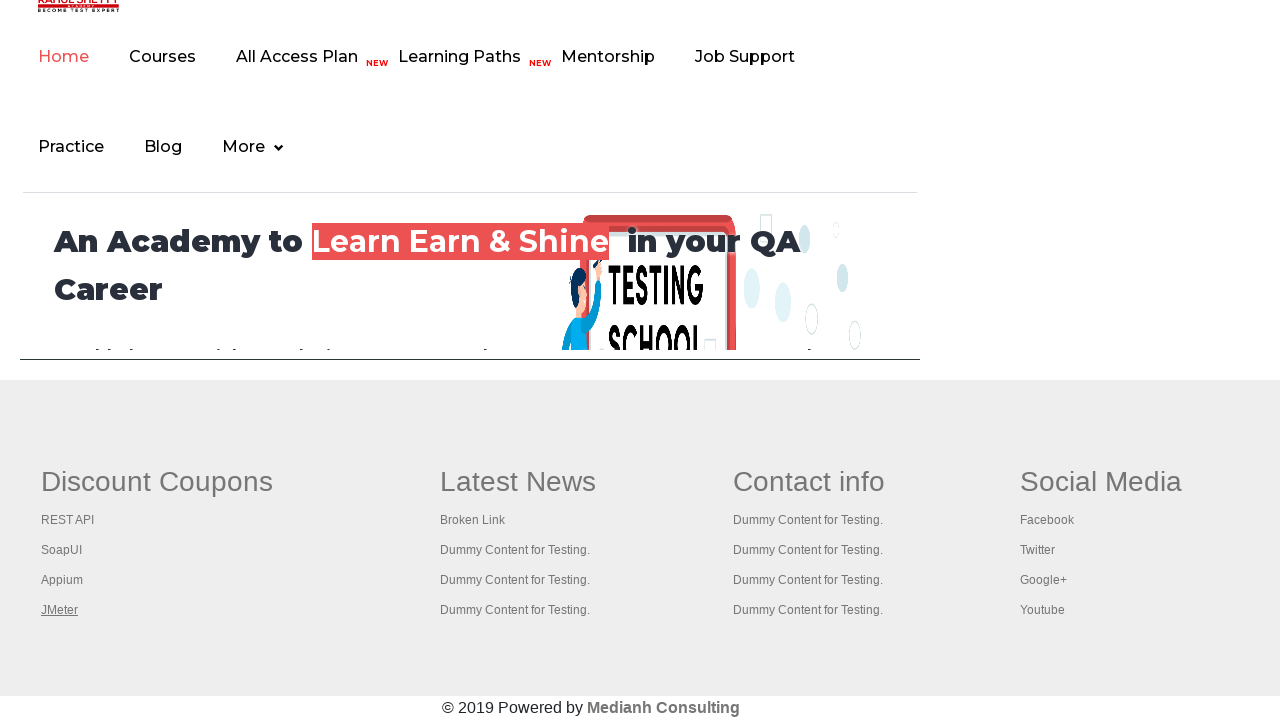

Verified tab loaded with title: 'Practice Page'
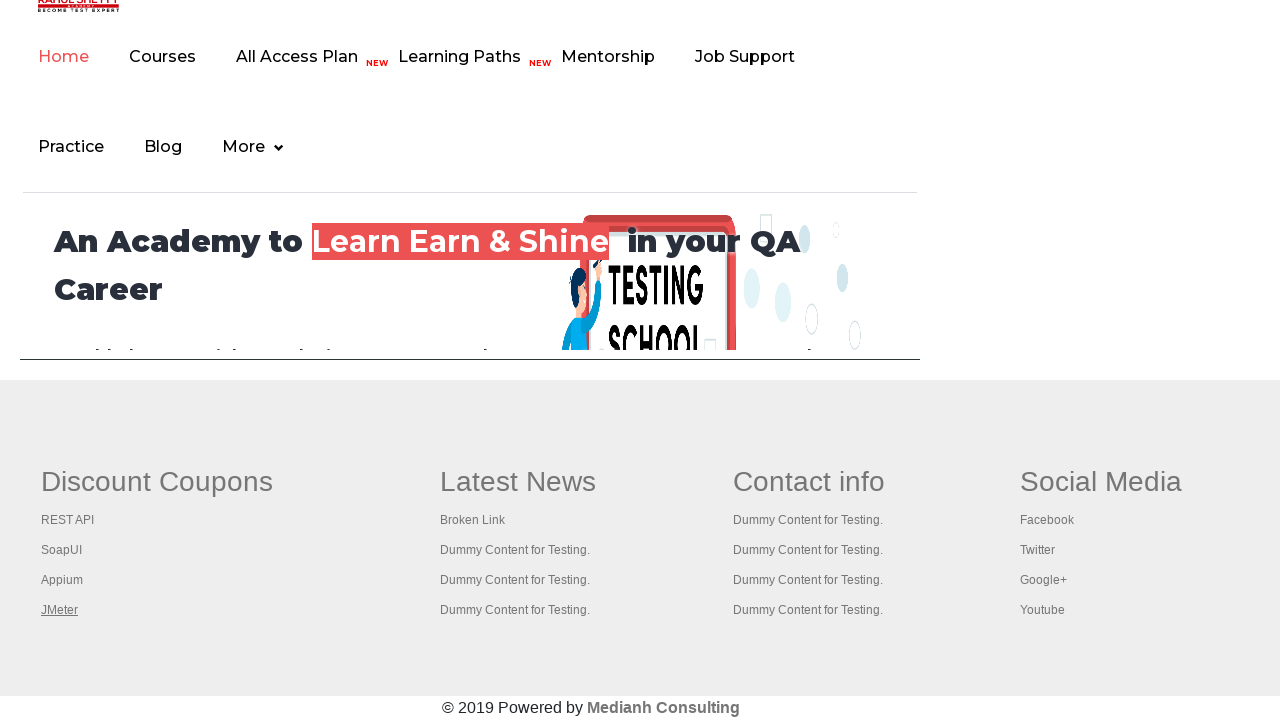

Brought a tab to front for verification
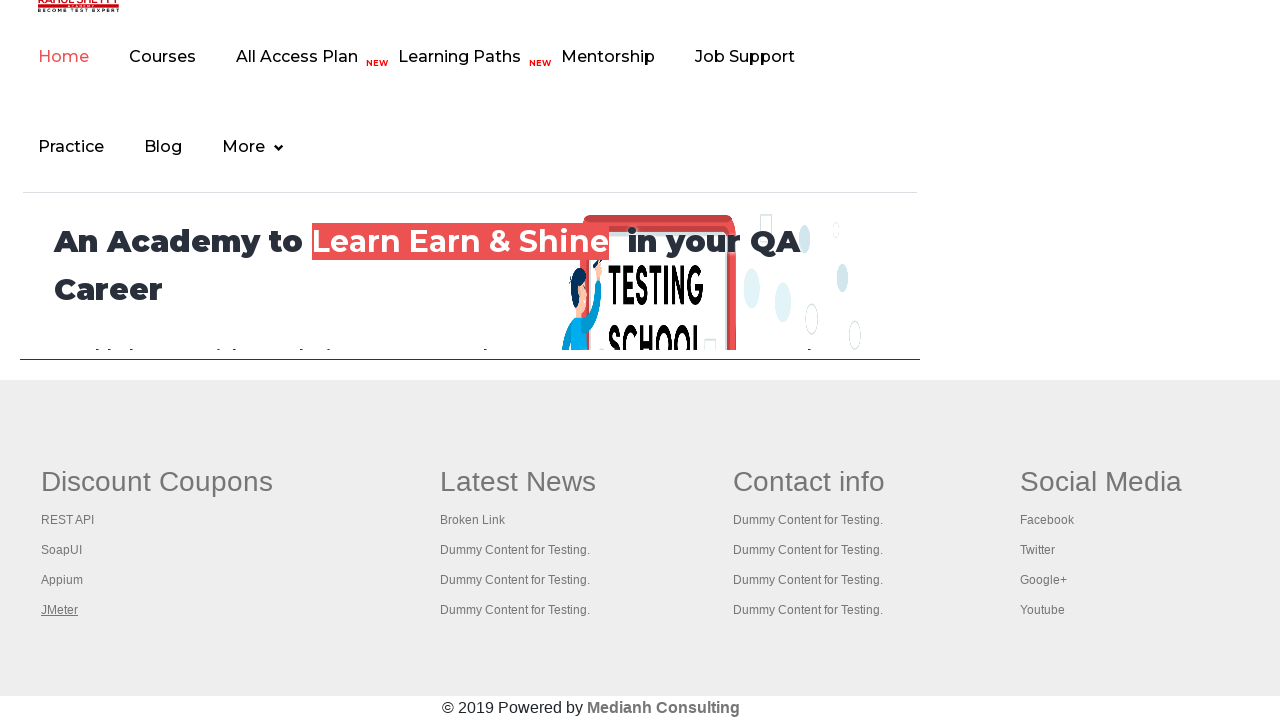

Waited for tab to reach domcontentloaded state
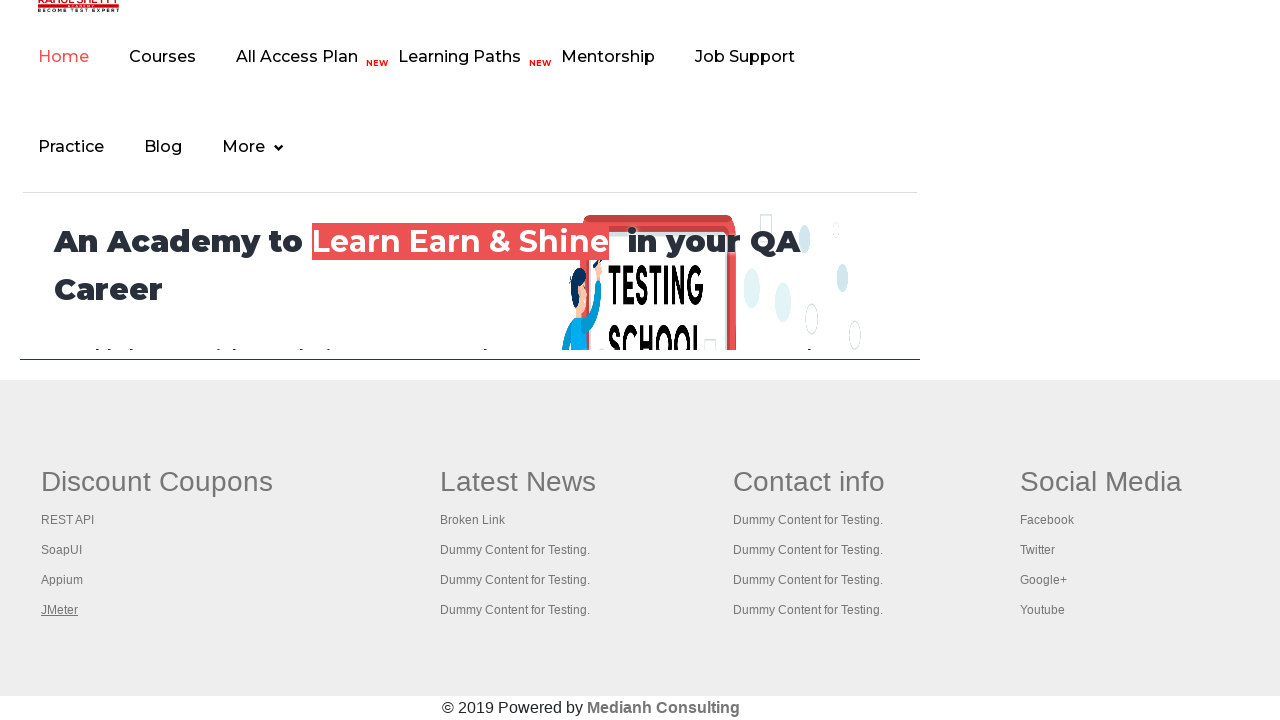

Verified tab loaded with title: 'REST API Tutorial'
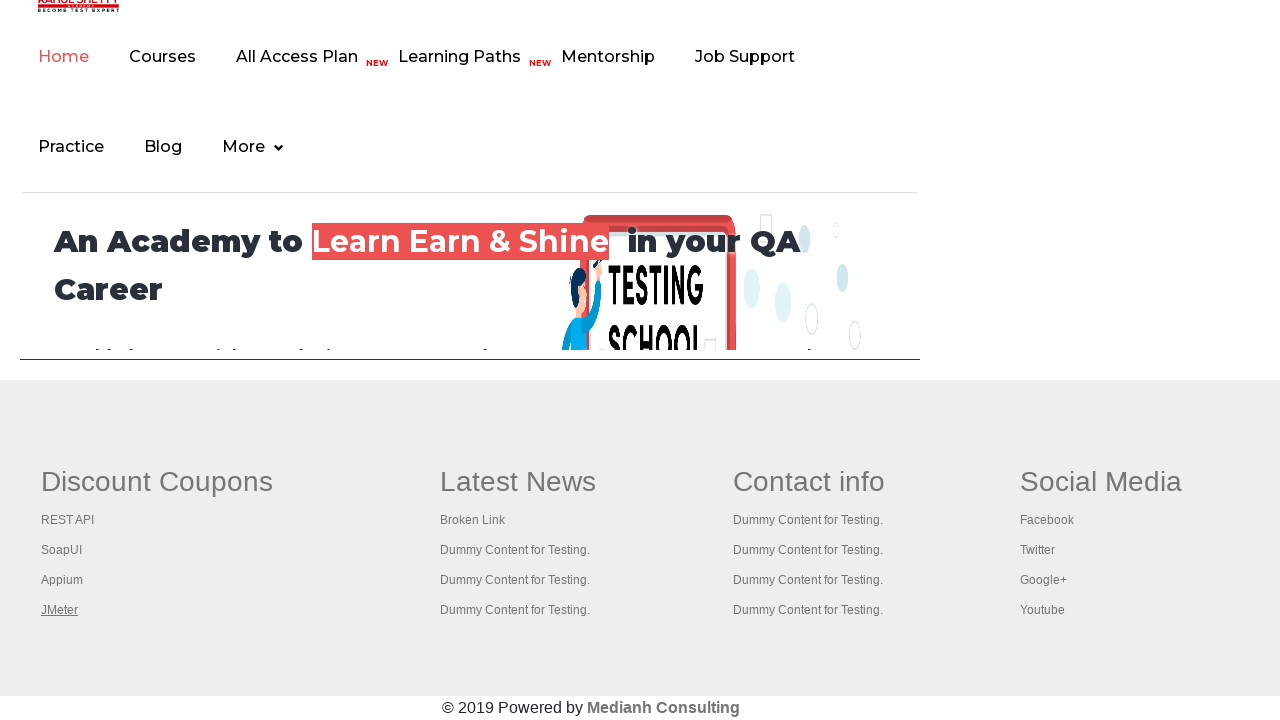

Brought a tab to front for verification
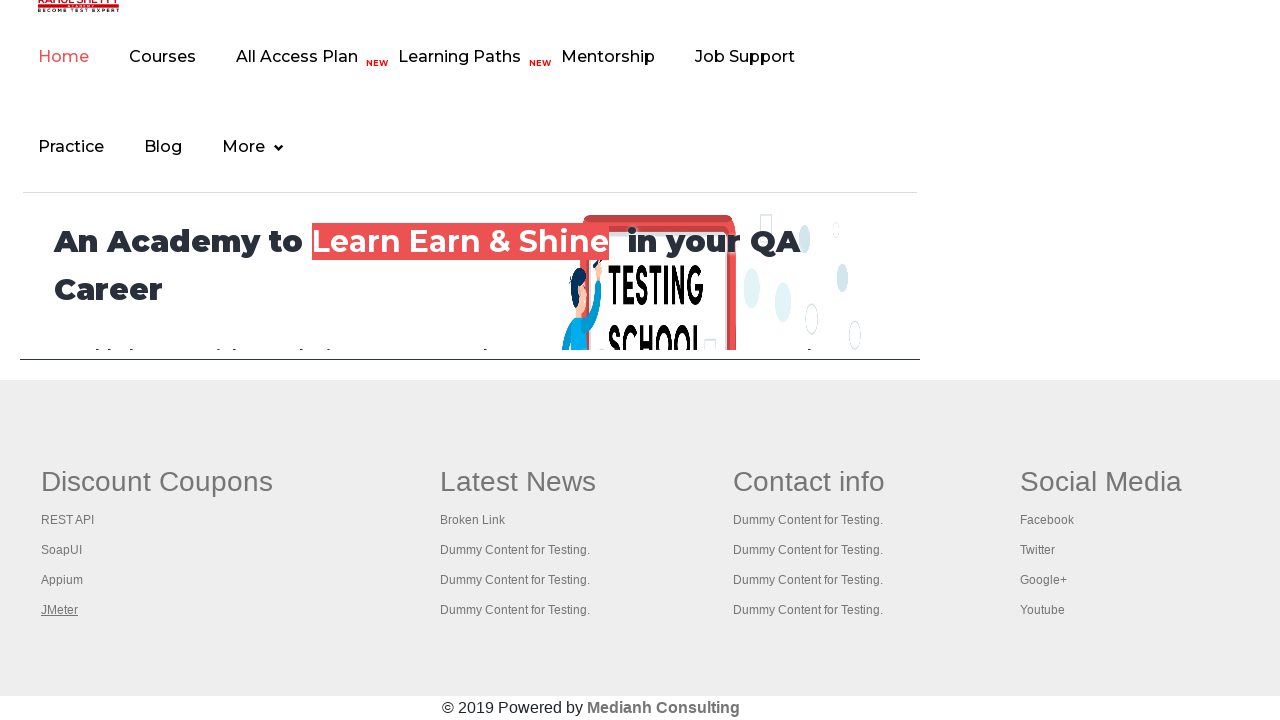

Waited for tab to reach domcontentloaded state
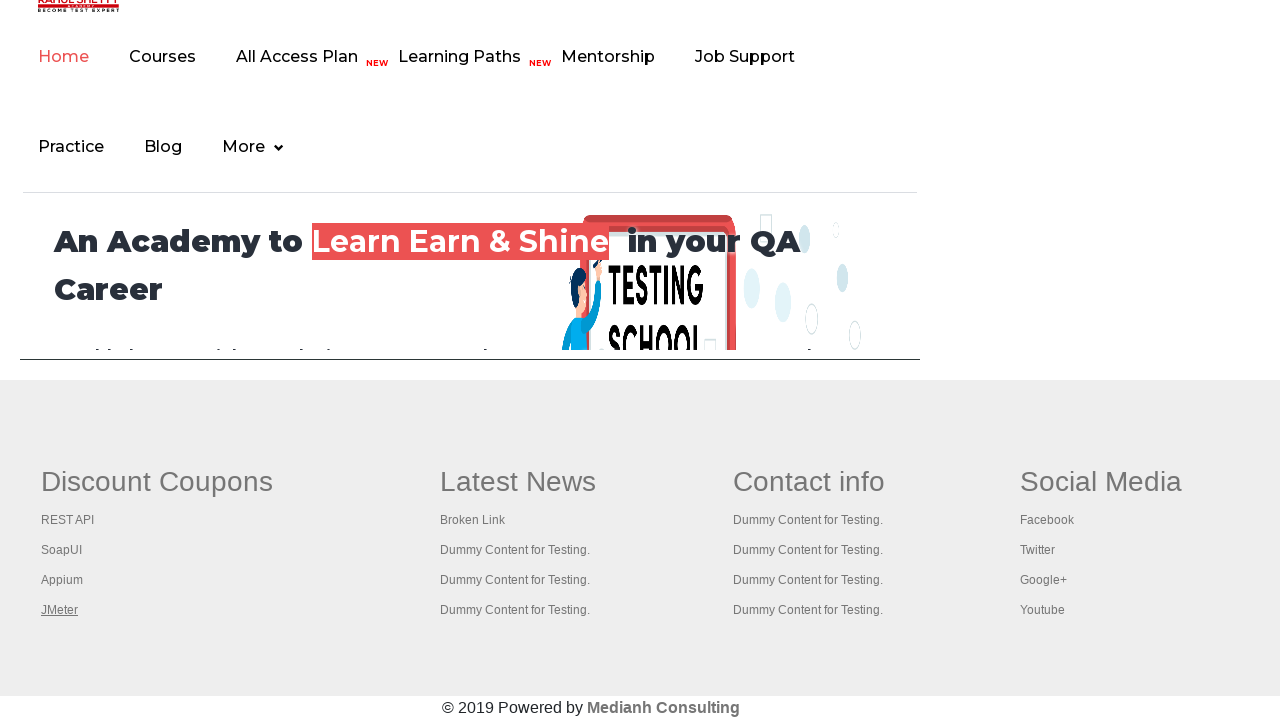

Verified tab loaded with title: 'The World’s Most Popular API Testing Tool | SoapUI'
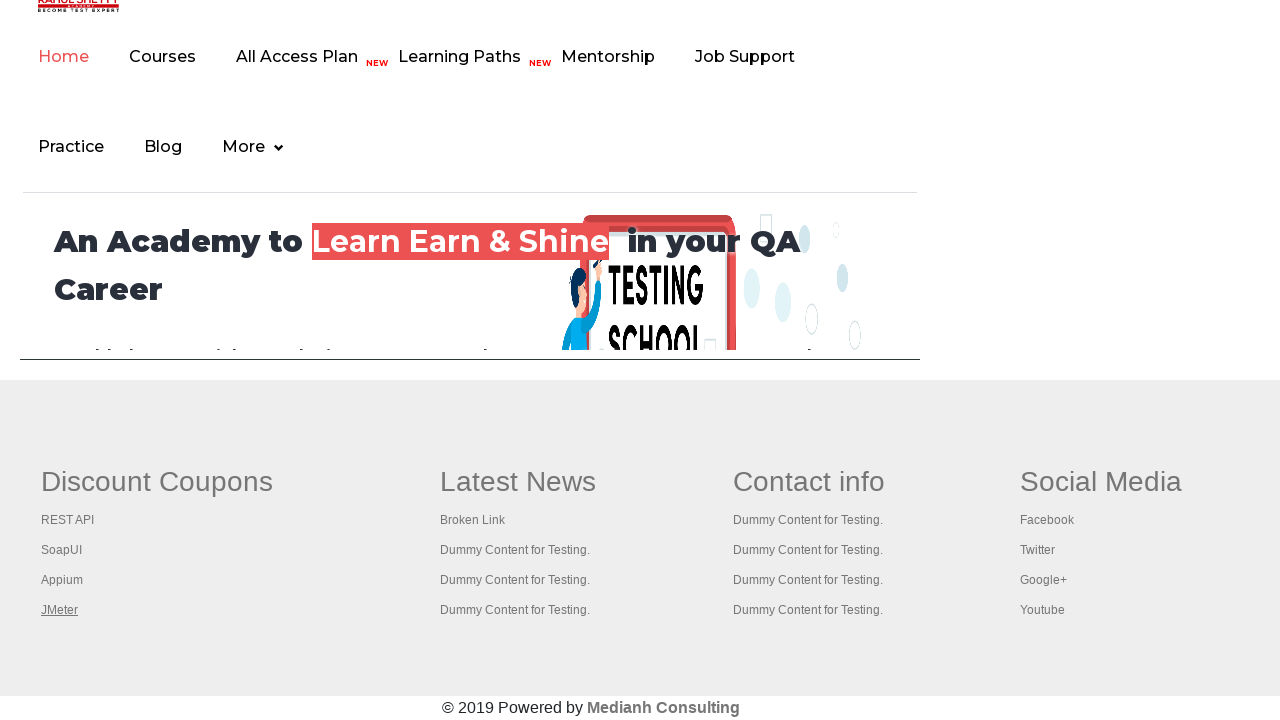

Brought a tab to front for verification
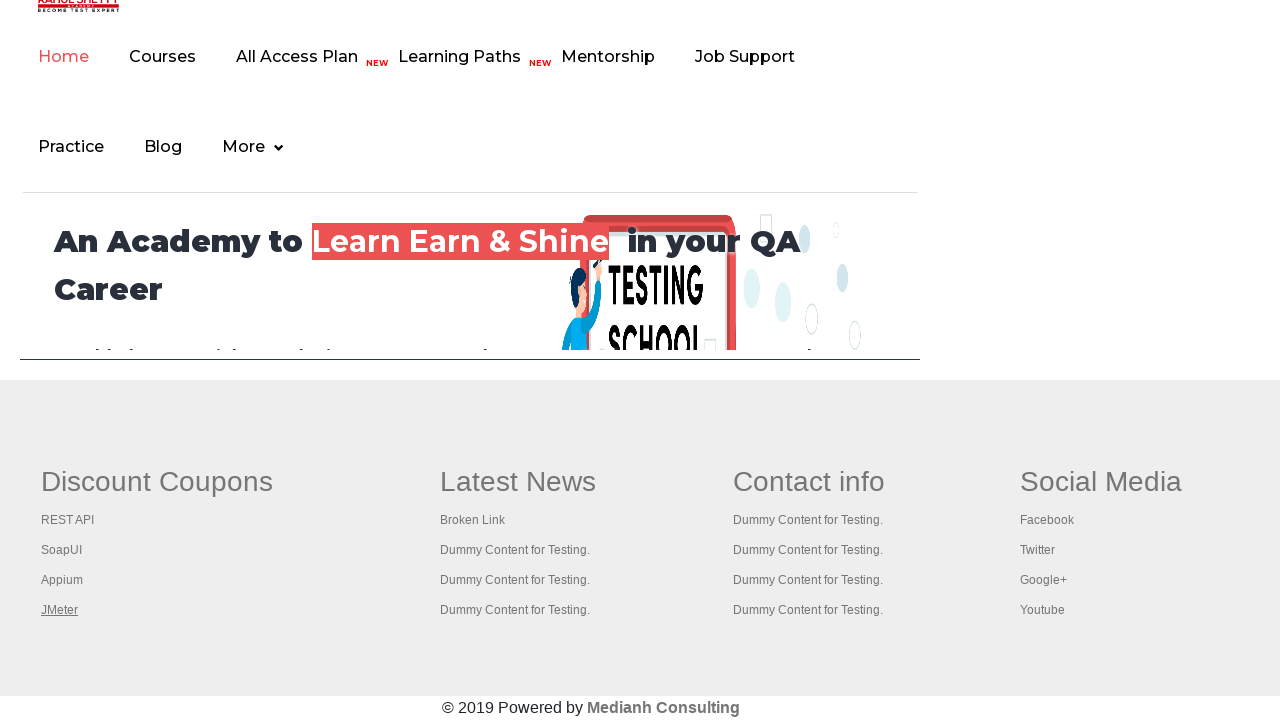

Waited for tab to reach domcontentloaded state
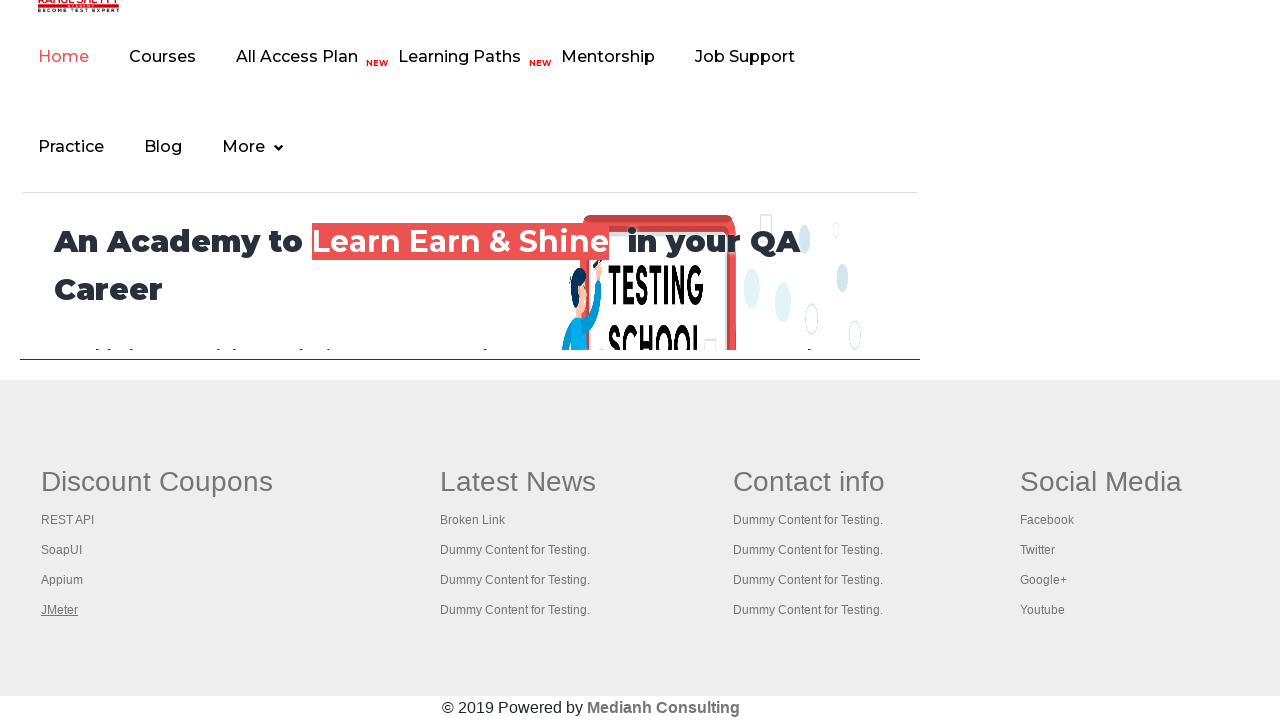

Verified tab loaded with title: 'Appium tutorial for Mobile Apps testing | RahulShetty Academy | Rahul'
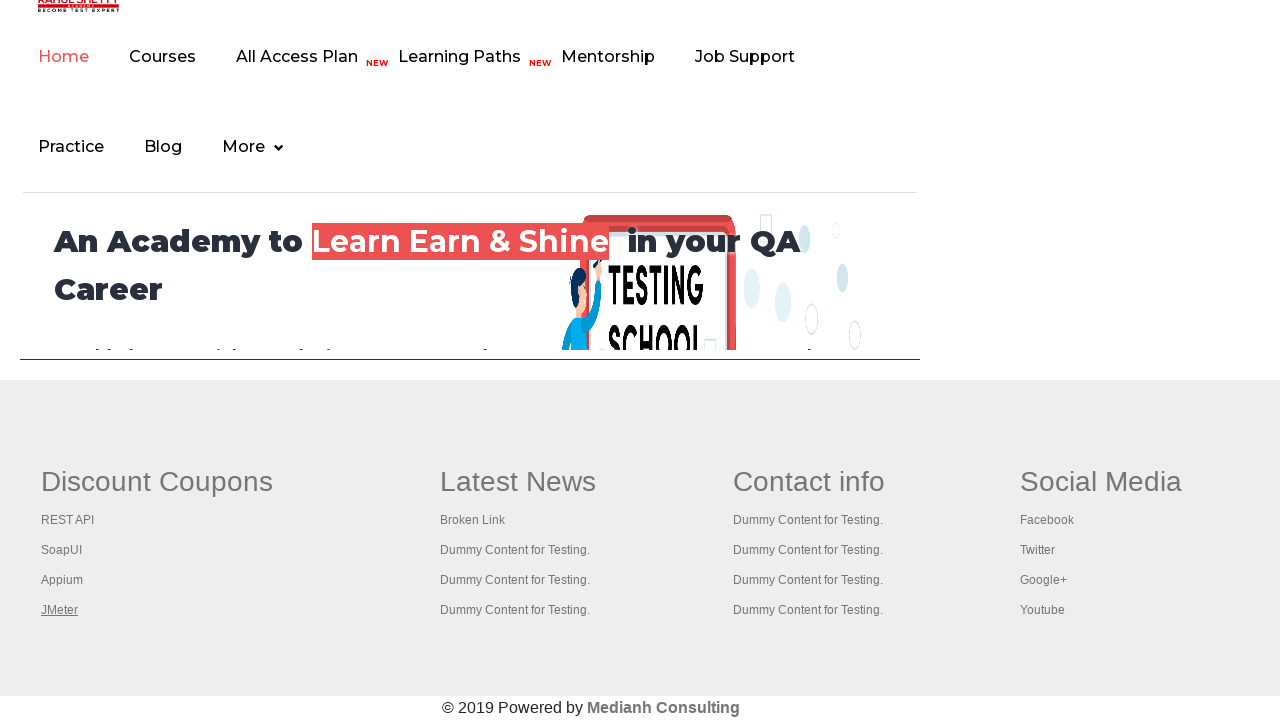

Brought a tab to front for verification
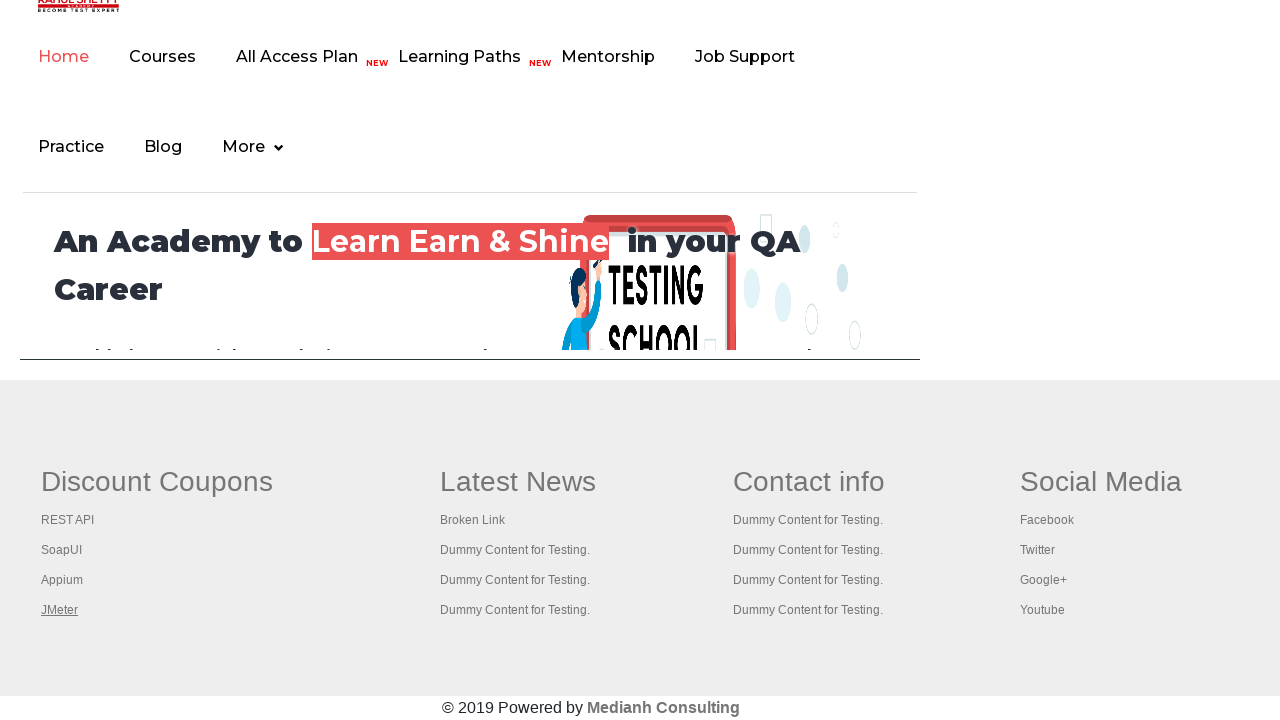

Waited for tab to reach domcontentloaded state
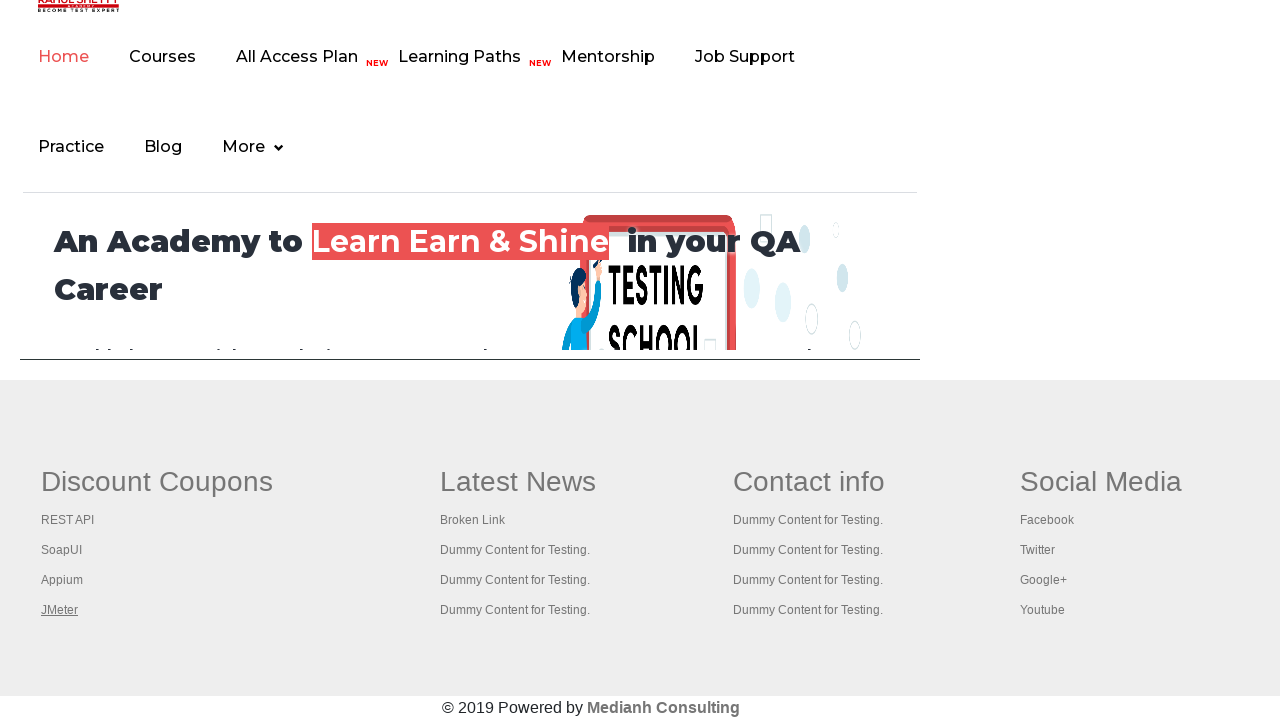

Verified tab loaded with title: 'Apache JMeter - Apache JMeter™'
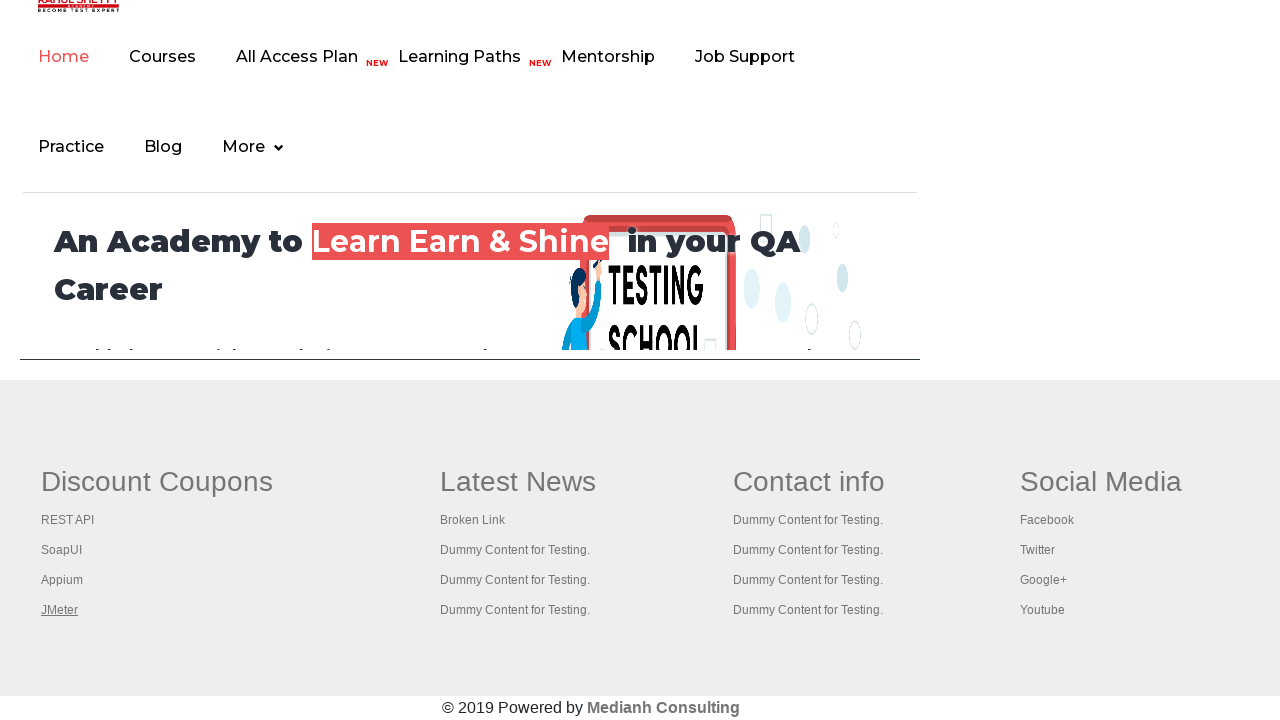

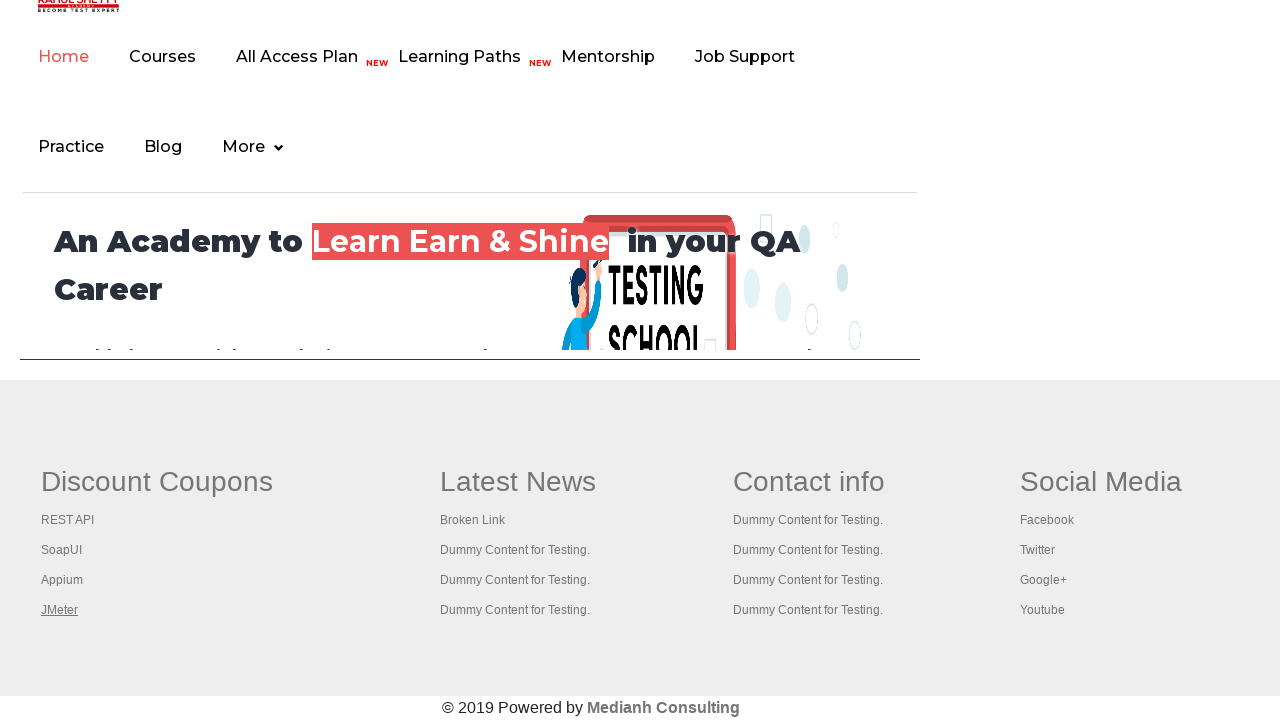